Tests alert handling functionality by opening a simple alert, reading its text, and accepting it

Starting URL: https://training-support.net/webelements/alerts

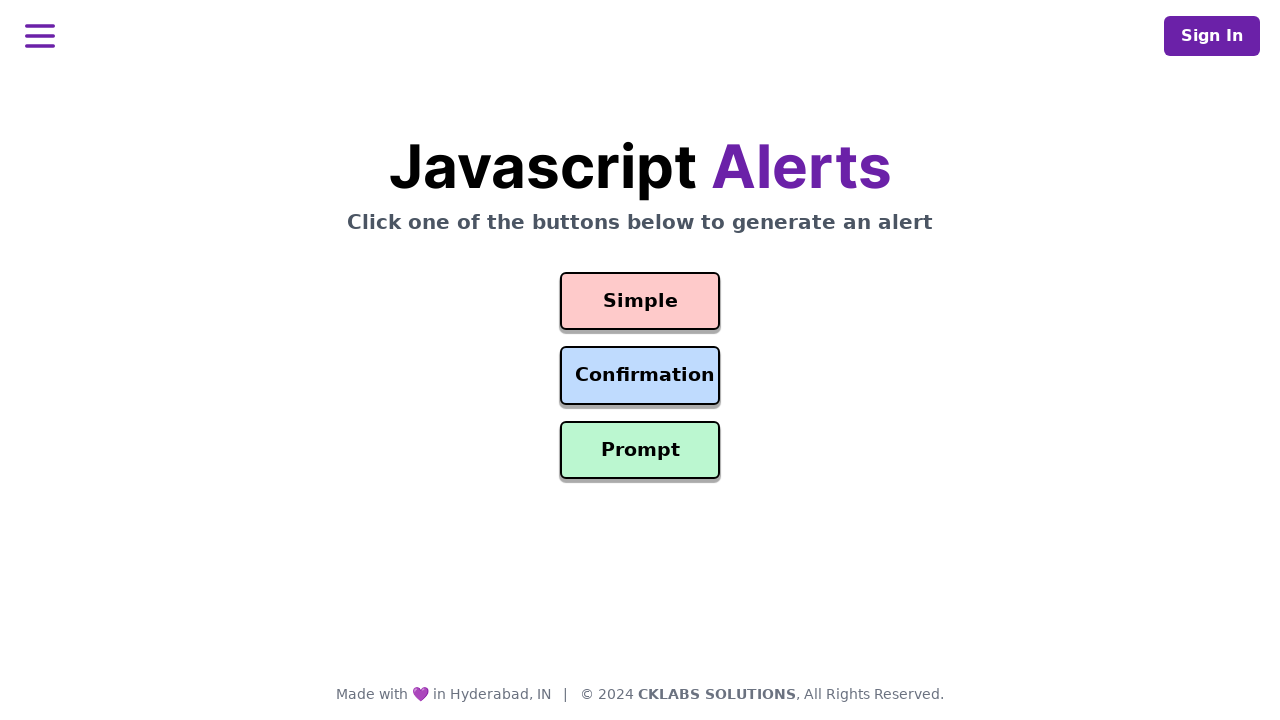

Clicked button to open simple alert at (640, 301) on #simple
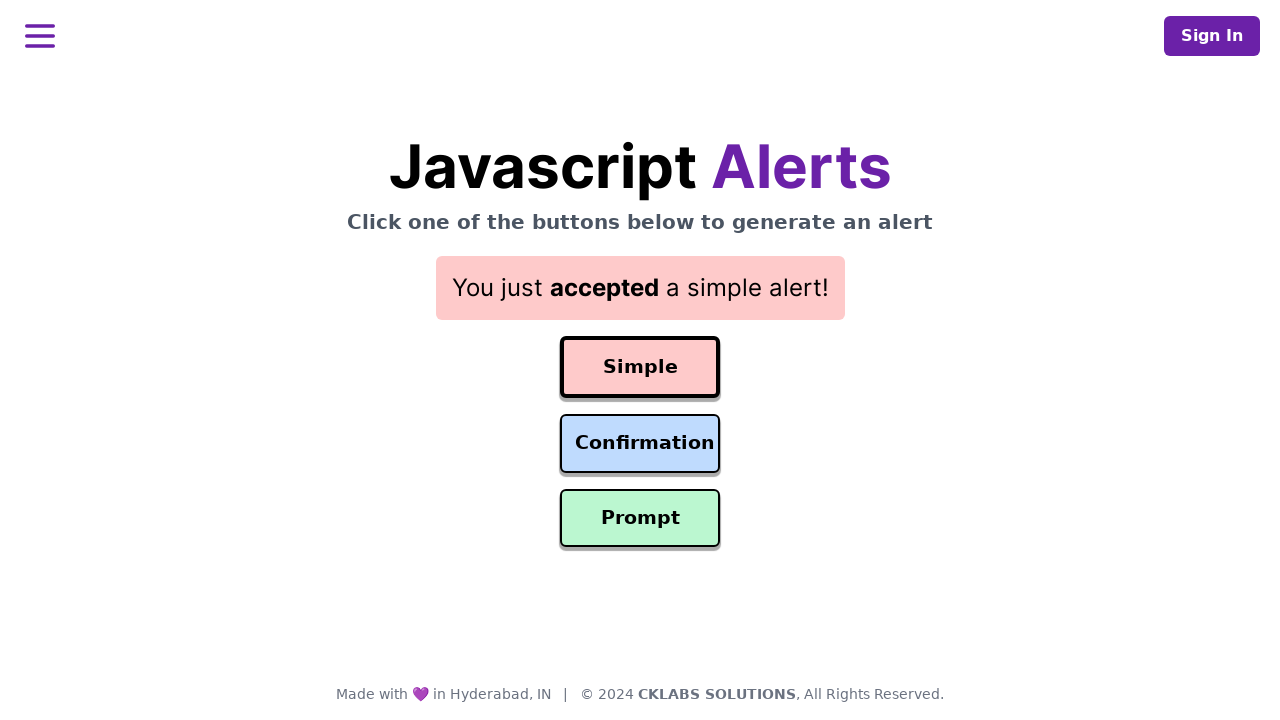

Set up dialog handler to accept alerts
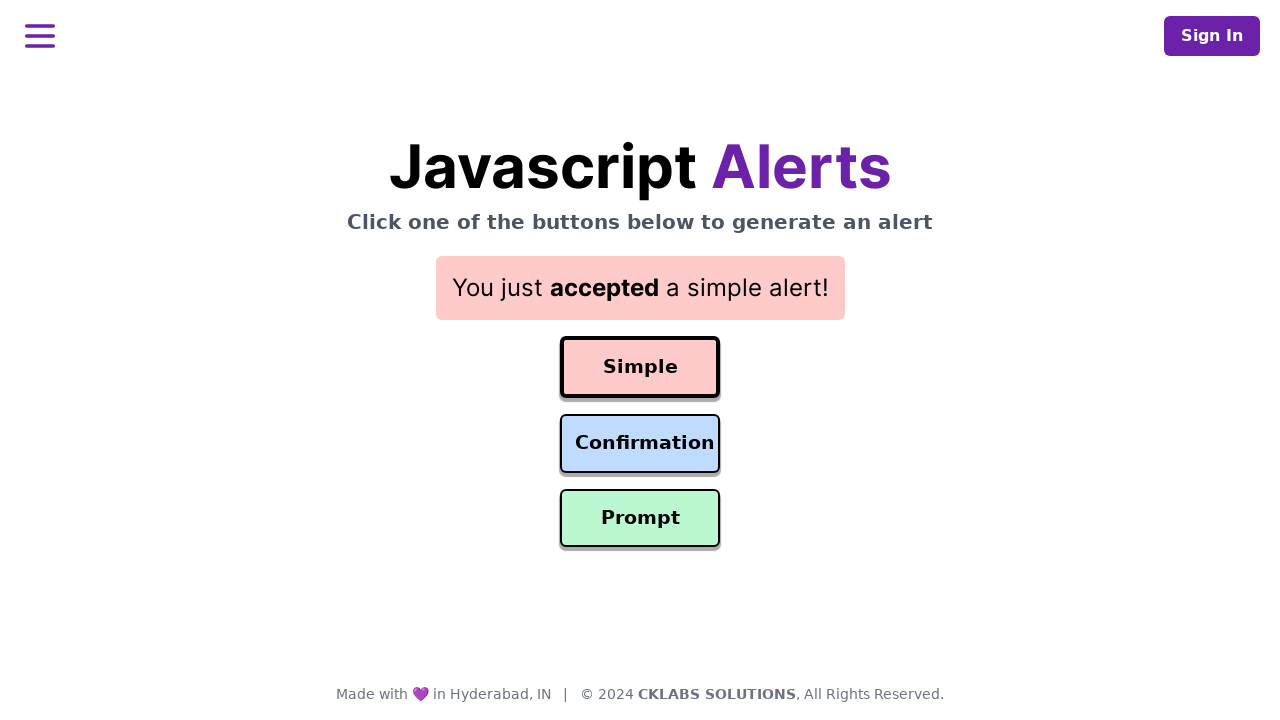

Clicked button to trigger alert at (640, 367) on #simple
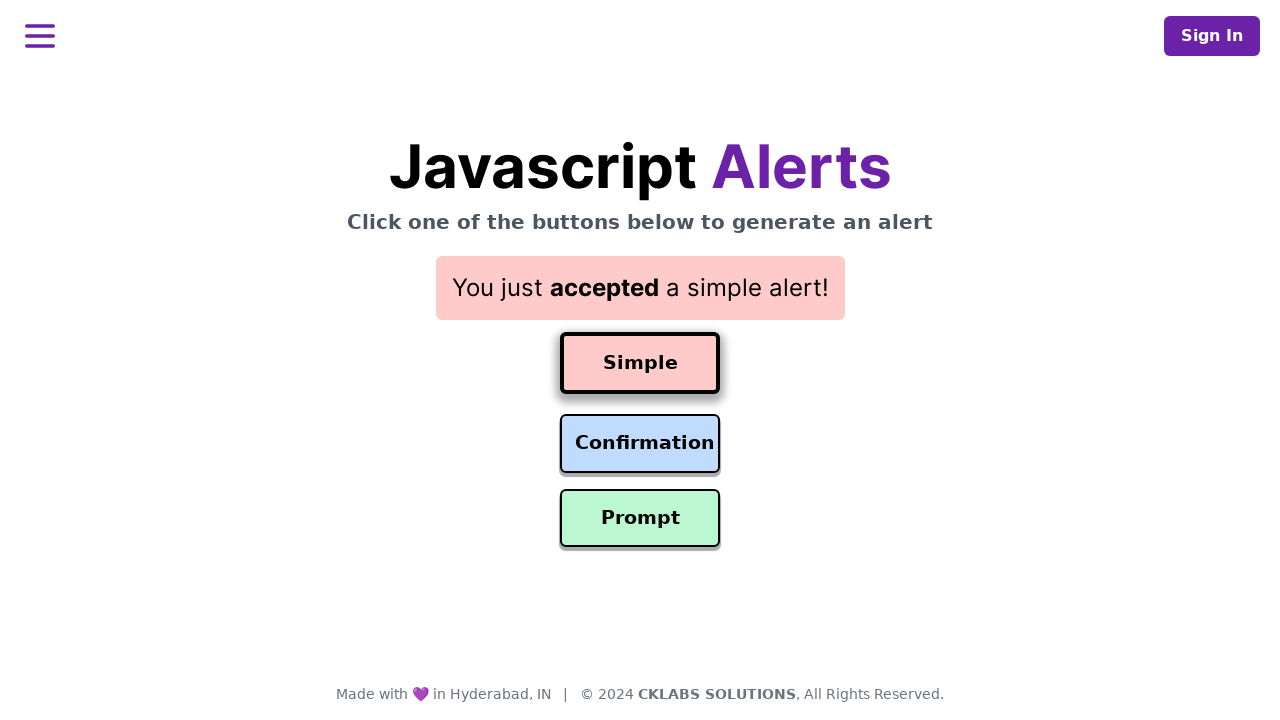

Retrieved result message after accepting alert
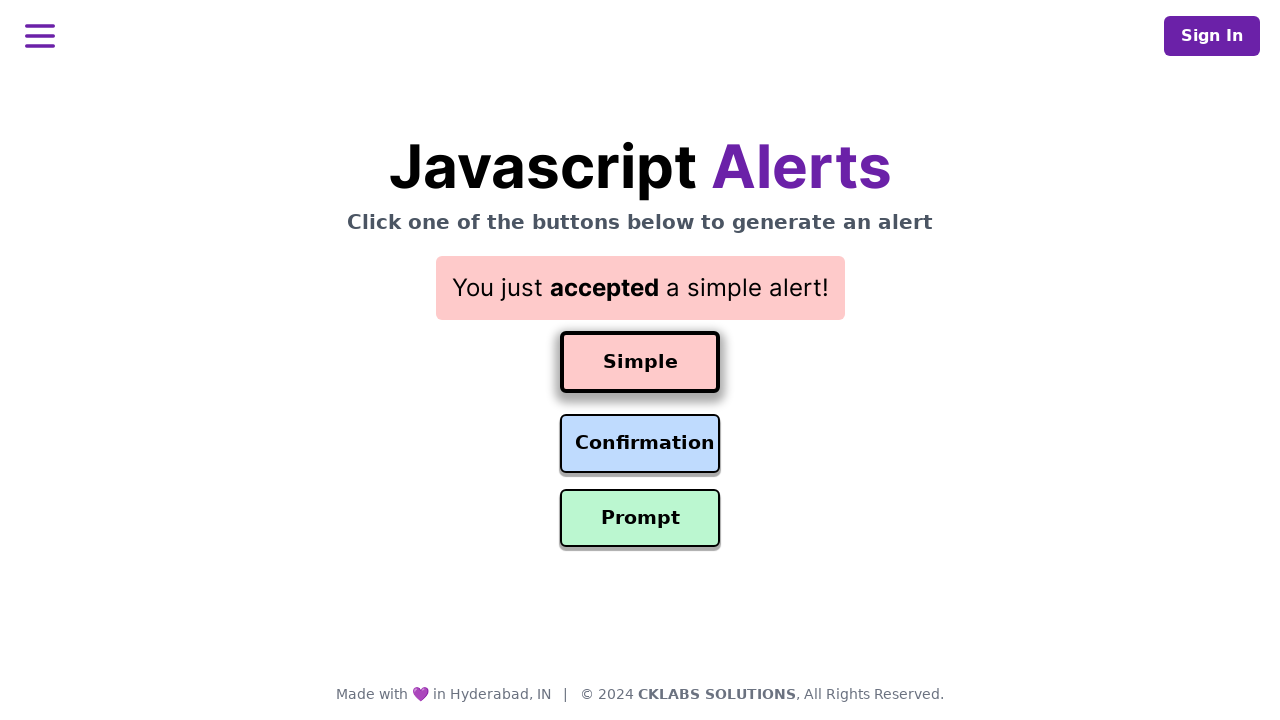

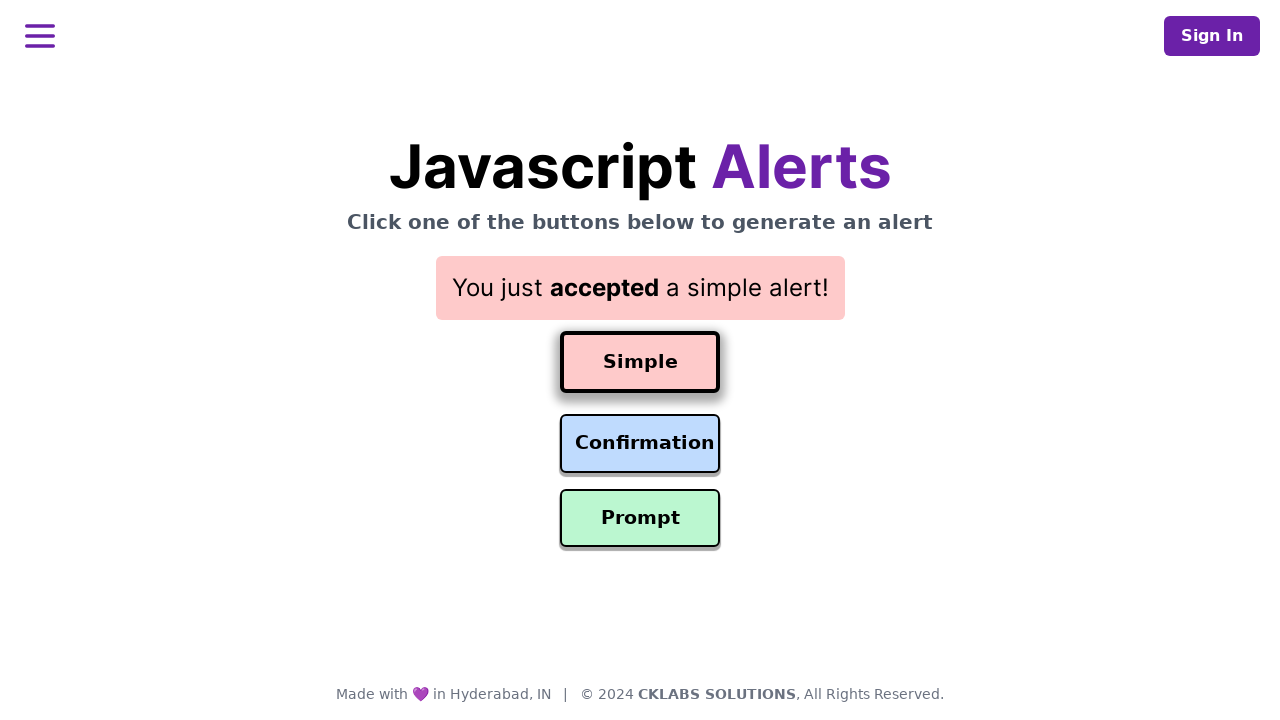